Tests AJAX content loading by clicking a button and waiting for dynamic text changes on the page

Starting URL: https://v1.training-support.net/selenium/ajax

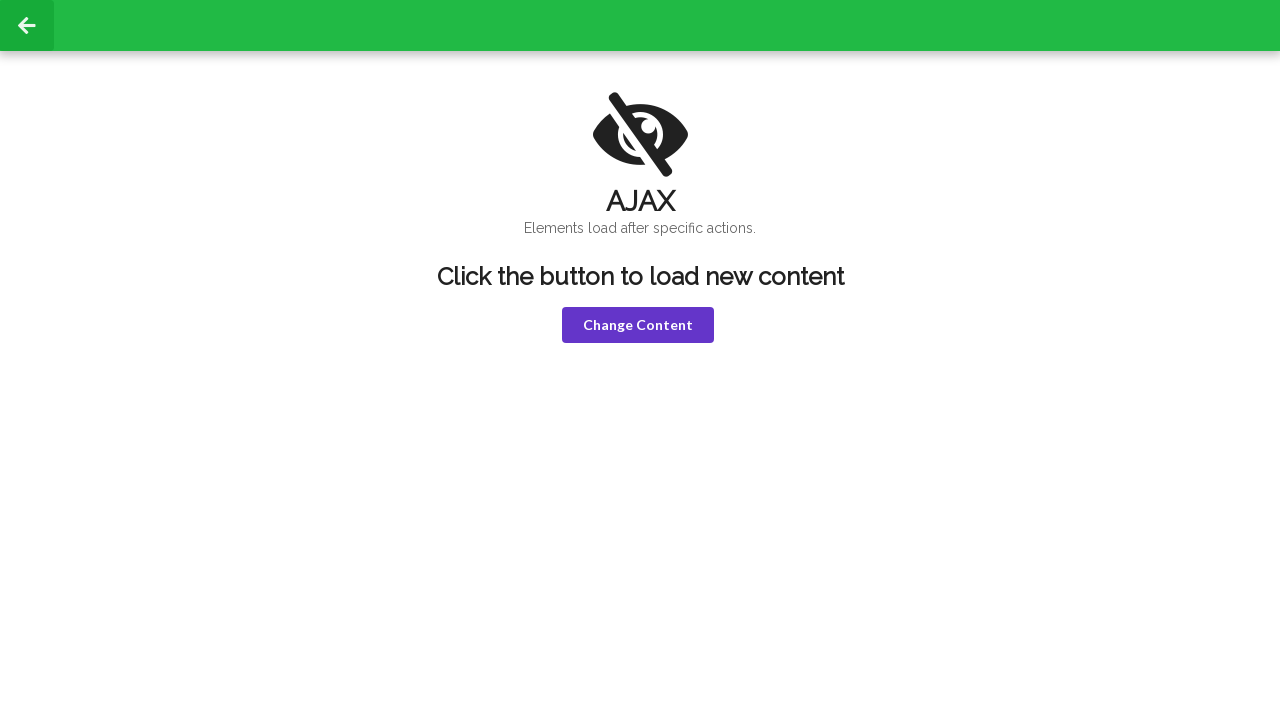

Clicked the 'Change content' button to trigger AJAX load at (638, 325) on button.violet
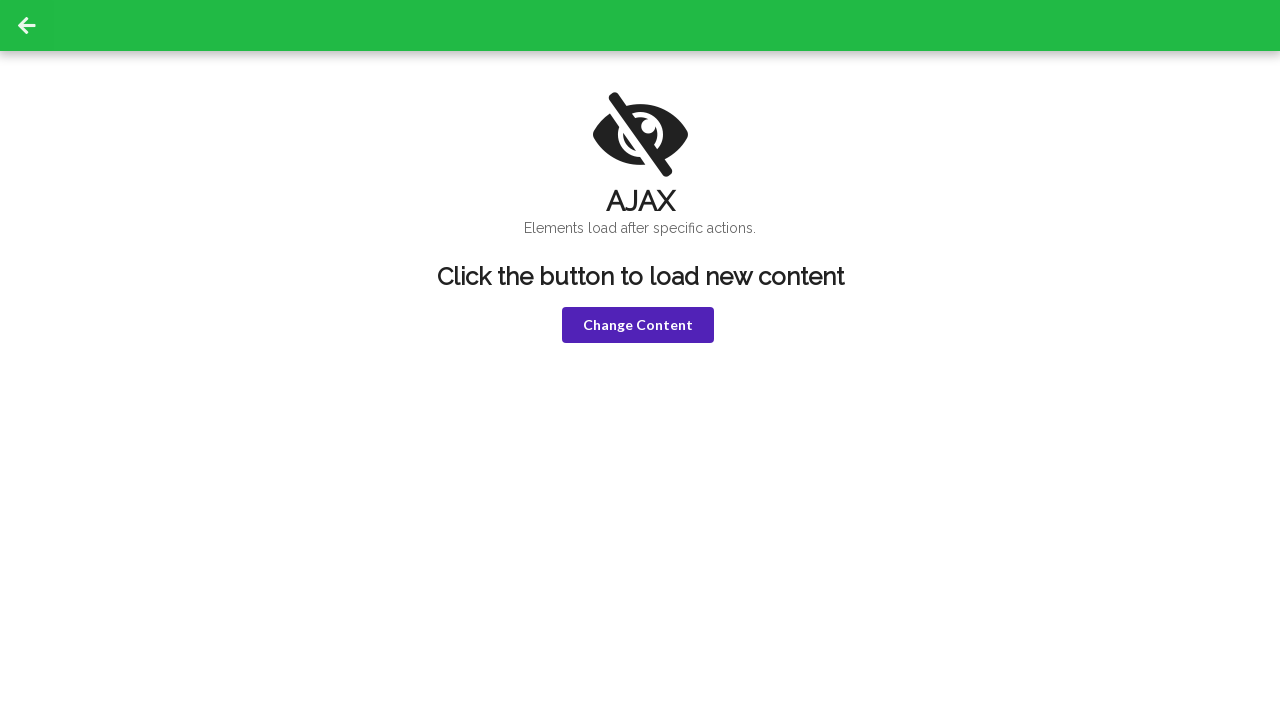

h1 element became visible after AJAX content load
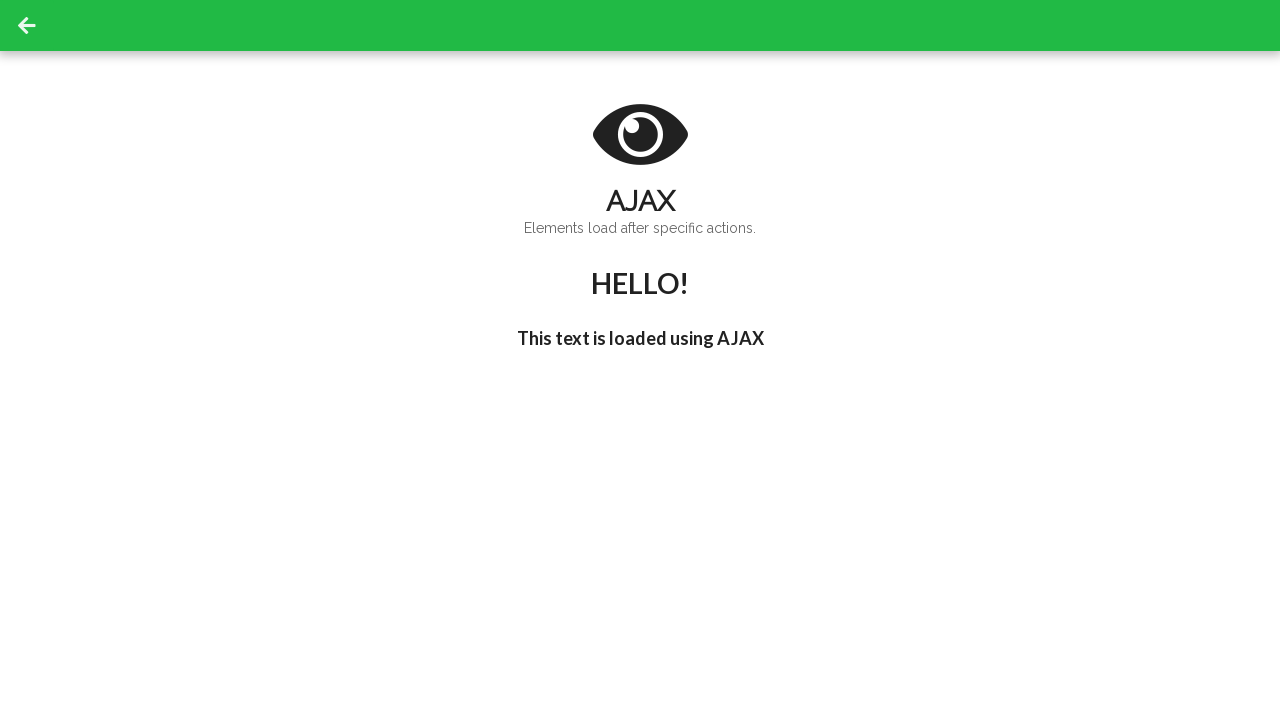

Retrieved initial h1 text: 'HELLO!'
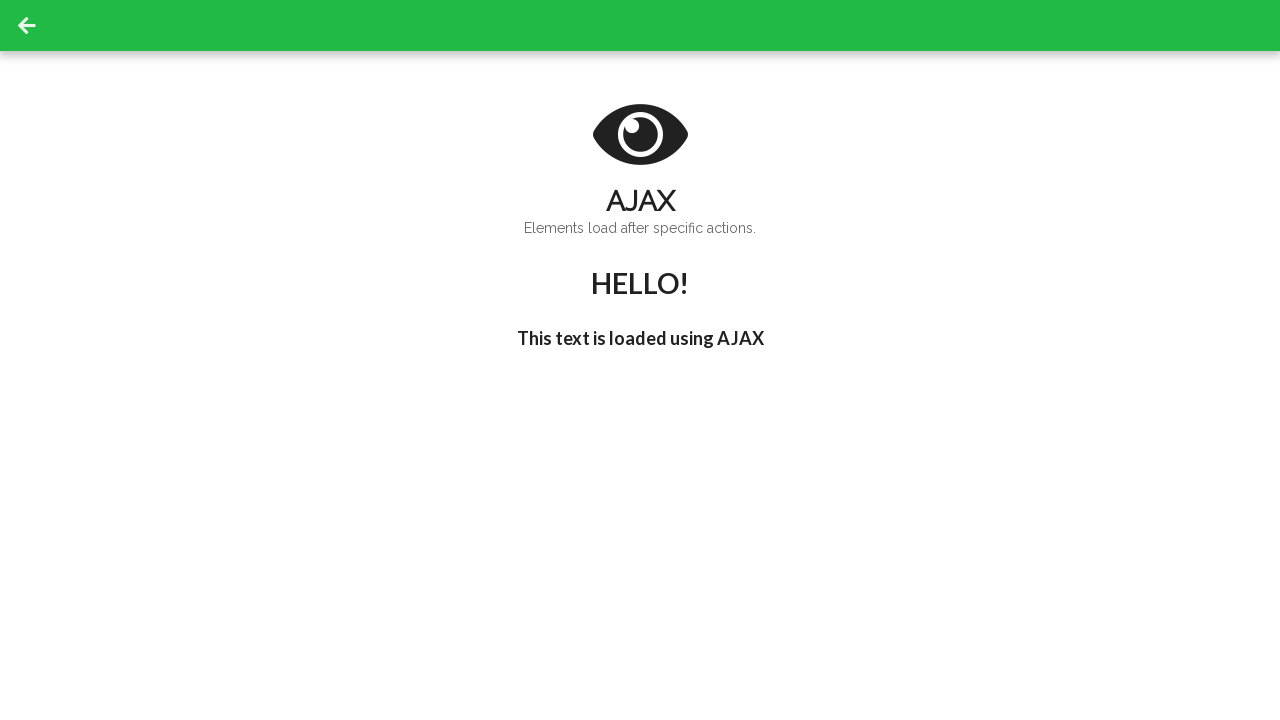

h3 element now contains 'I'm late!' text after dynamic update
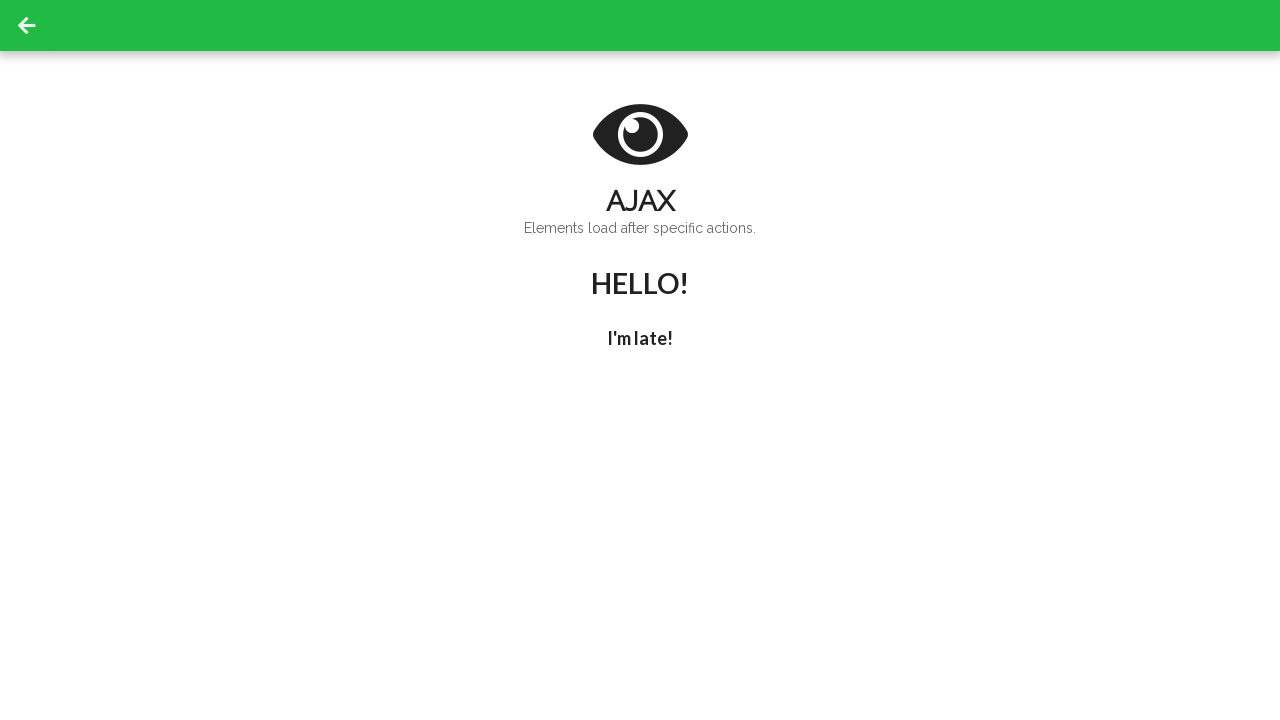

Retrieved updated h3 text: 'I'm late!'
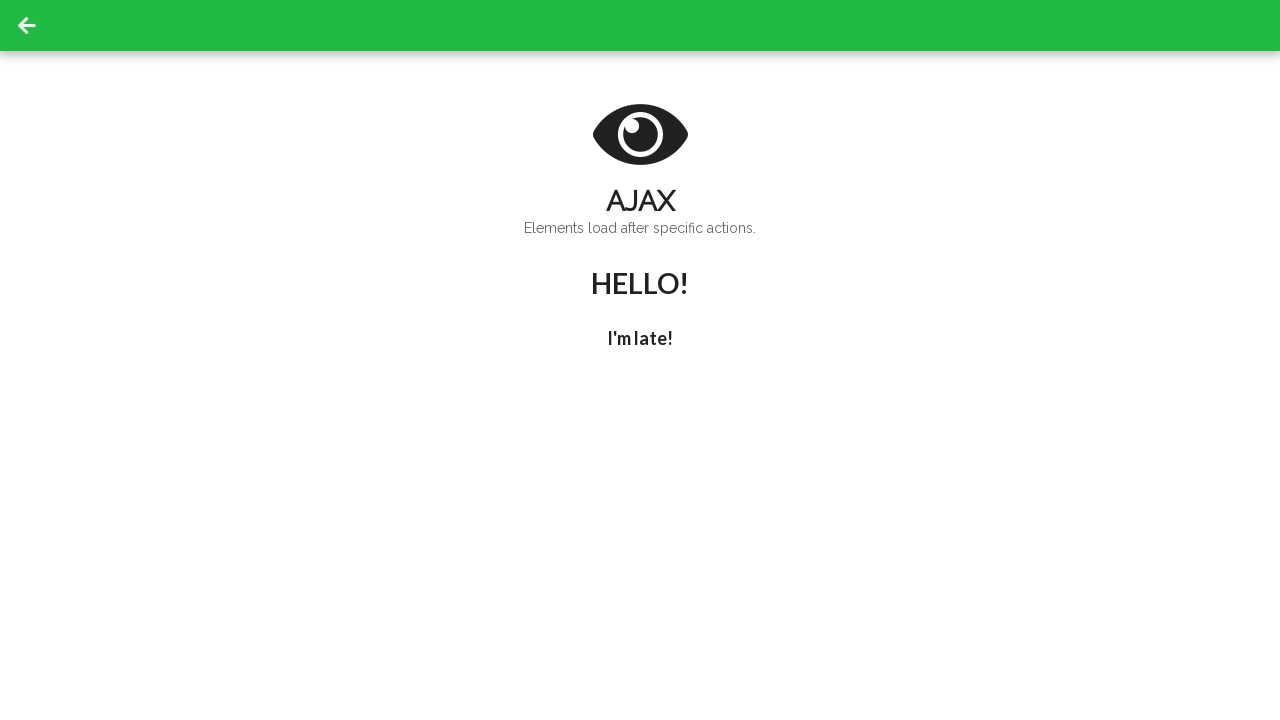

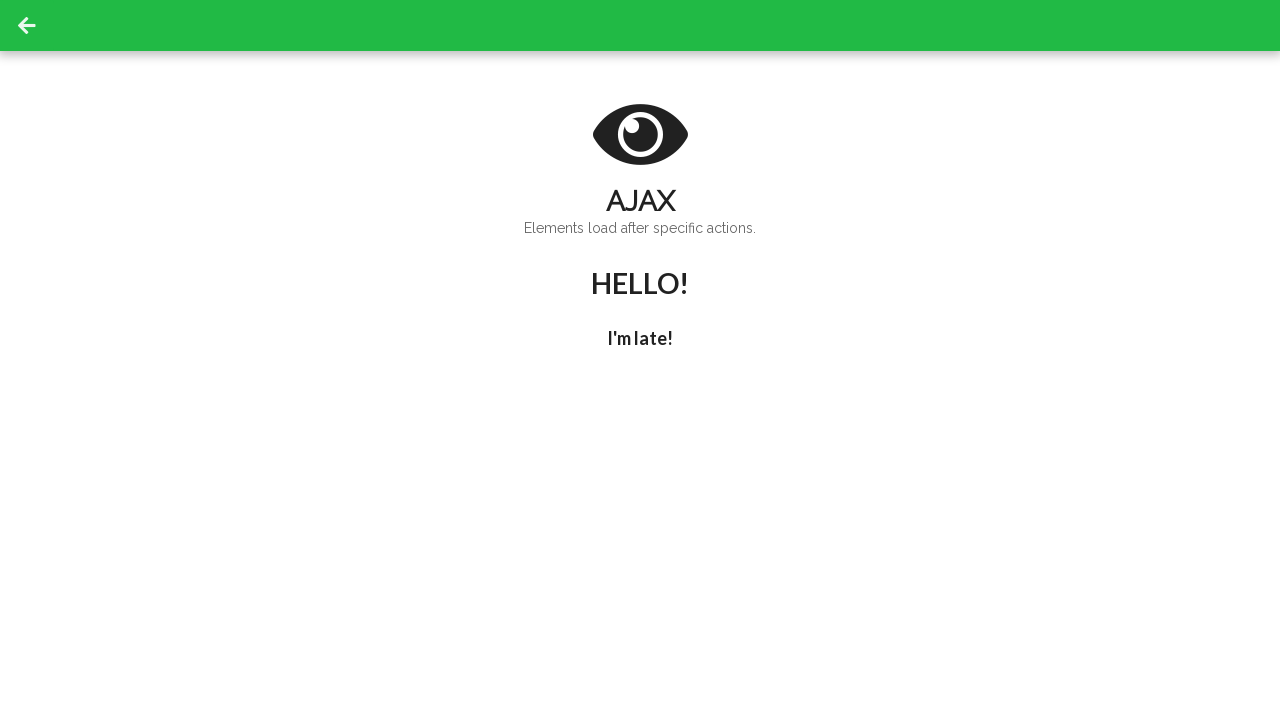